Tests drag-and-drop functionality on the jQuery UI demo page by dragging an element and dropping it onto a target droppable area within an iframe.

Starting URL: https://jqueryui.com/droppable/

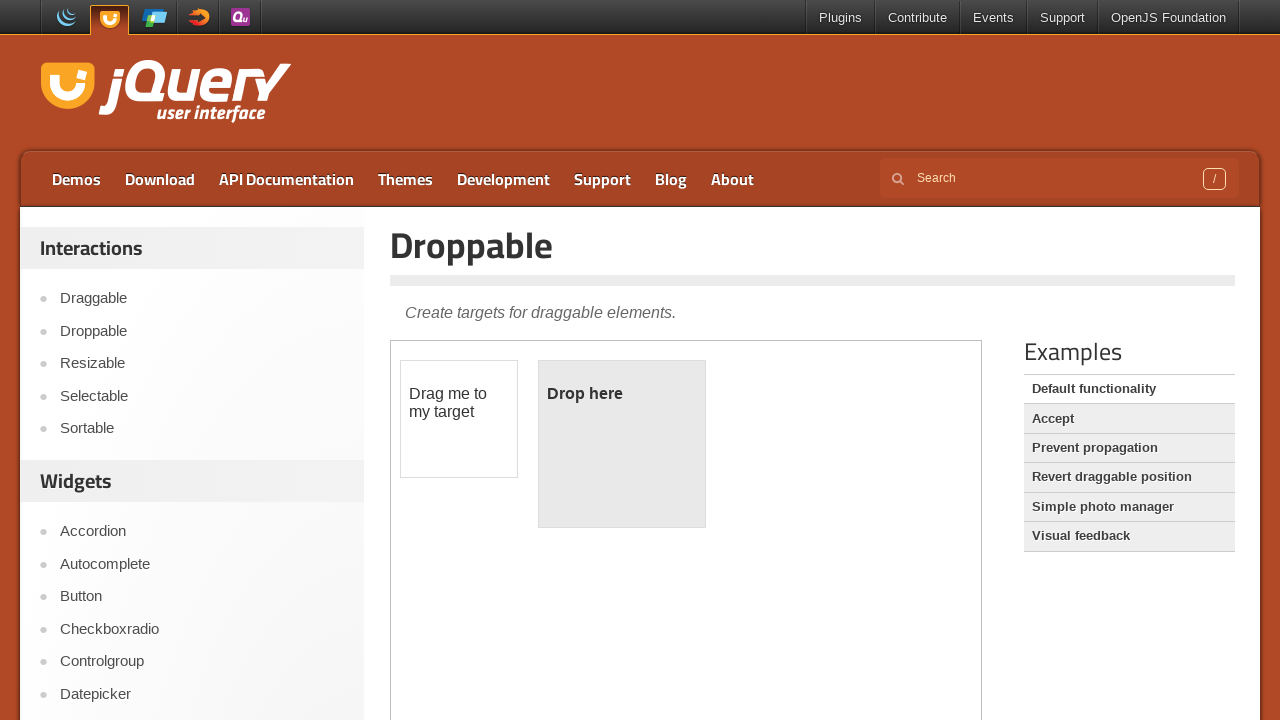

Located the demo iframe containing drag-and-drop elements
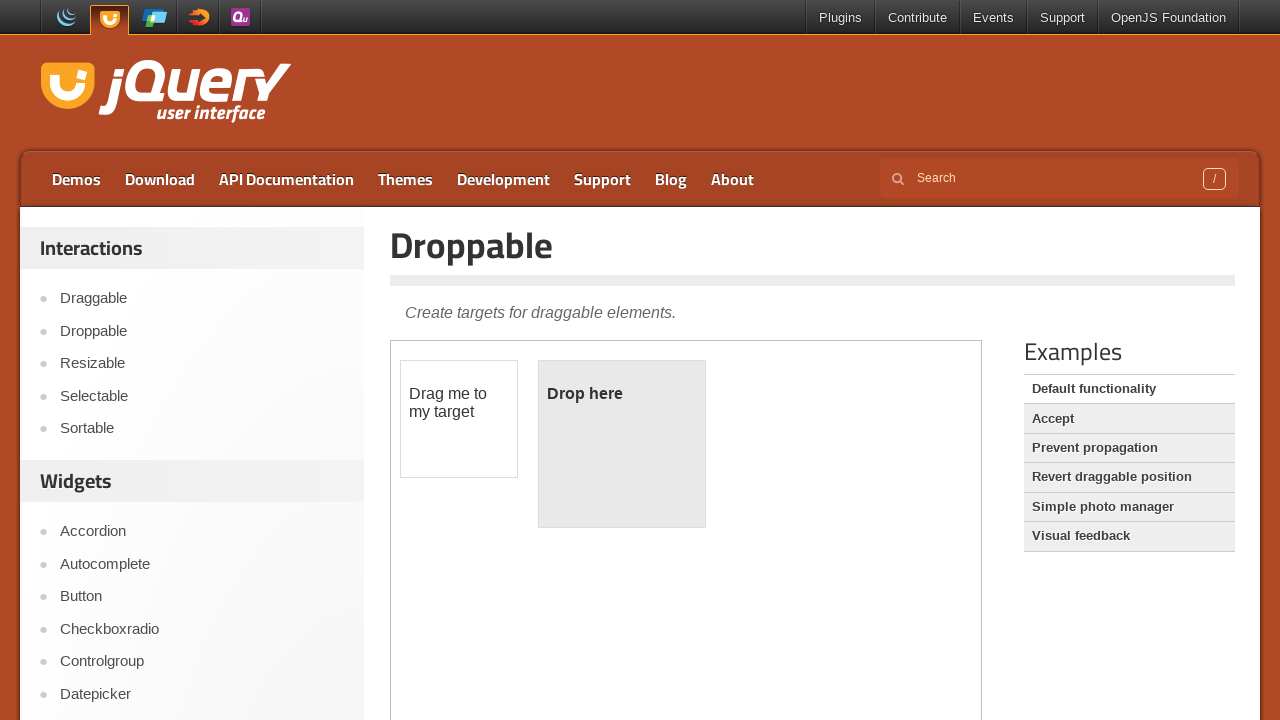

Located the draggable element with ID 'draggable'
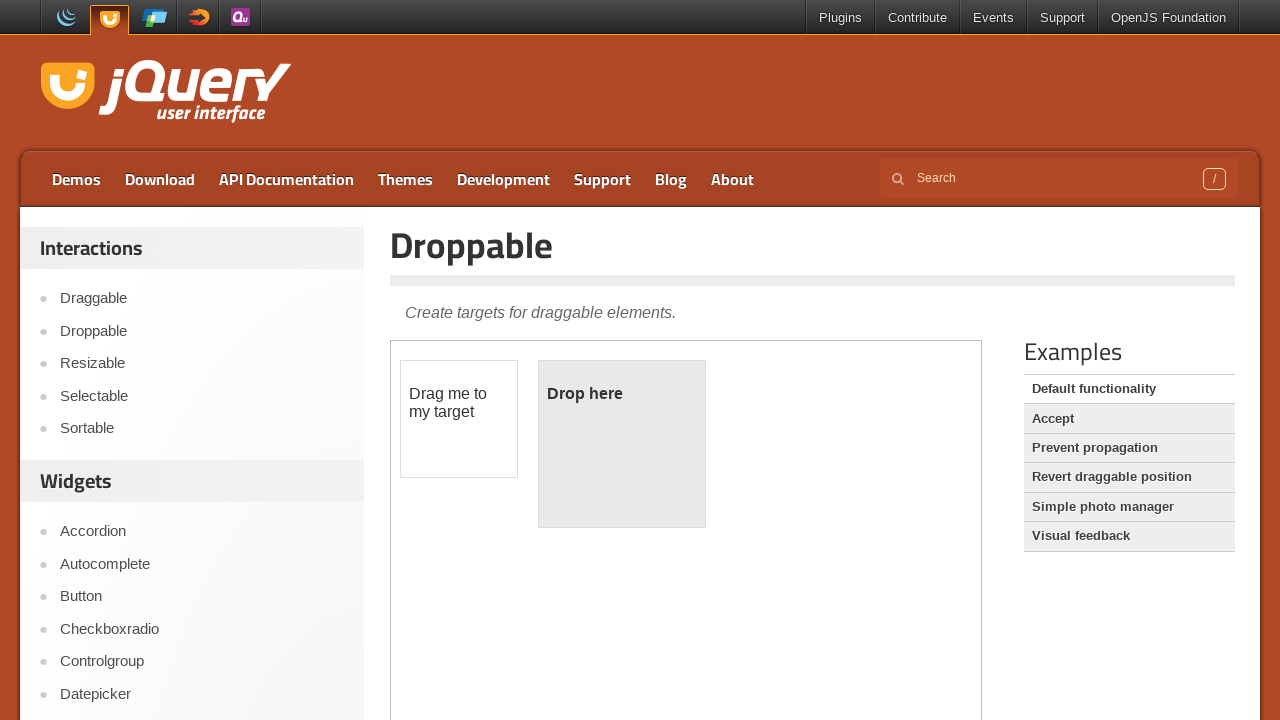

Located the droppable target element with ID 'droppable'
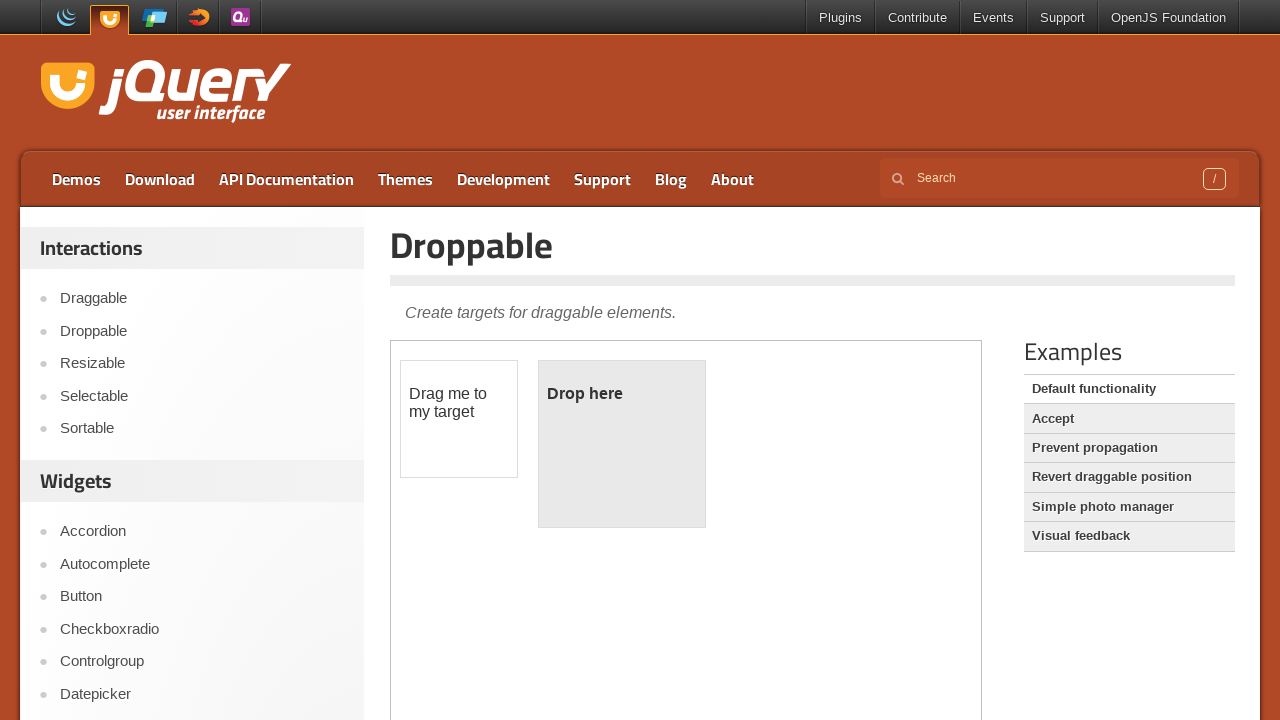

Performed drag-and-drop action from draggable element to droppable target at (622, 444)
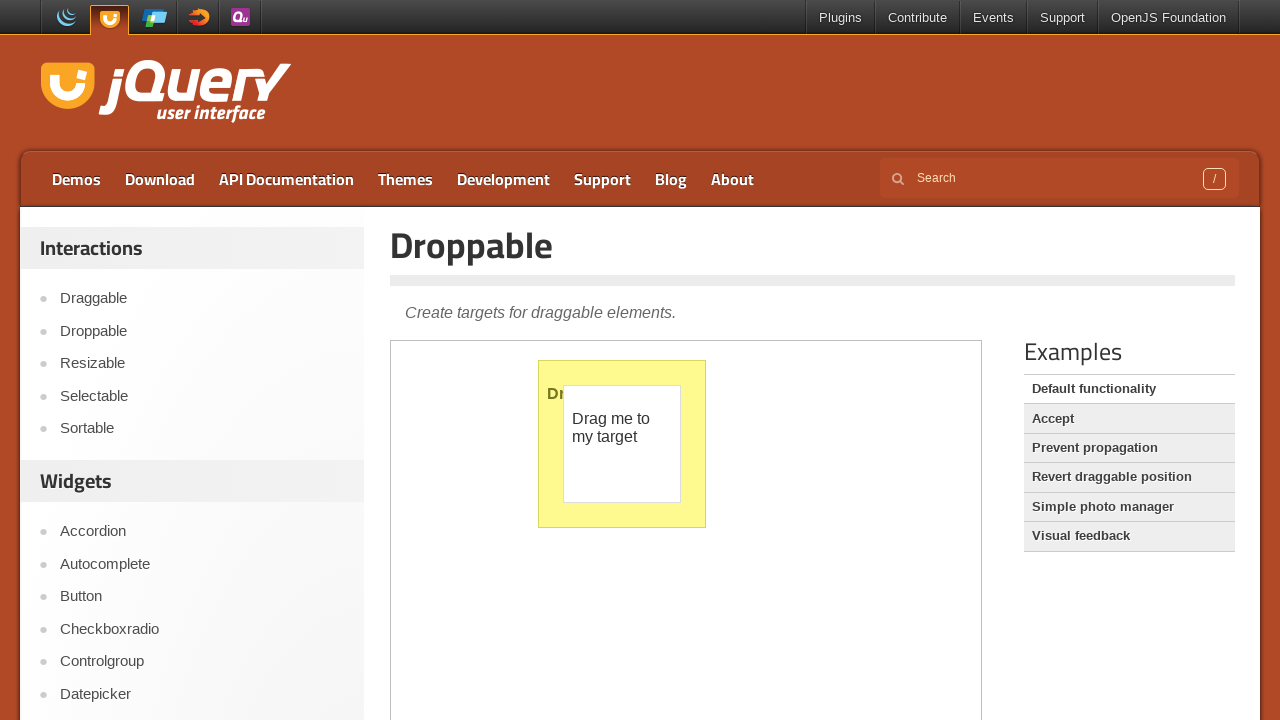

Verified that the droppable element is visible after drop
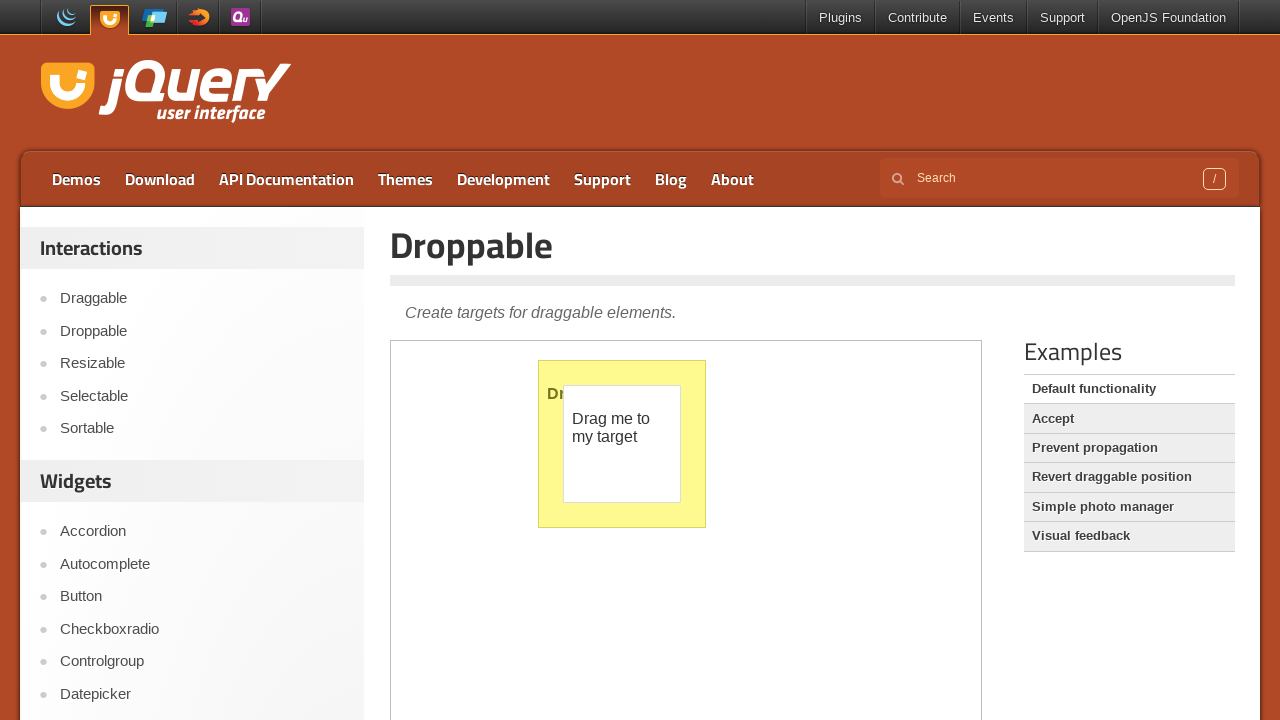

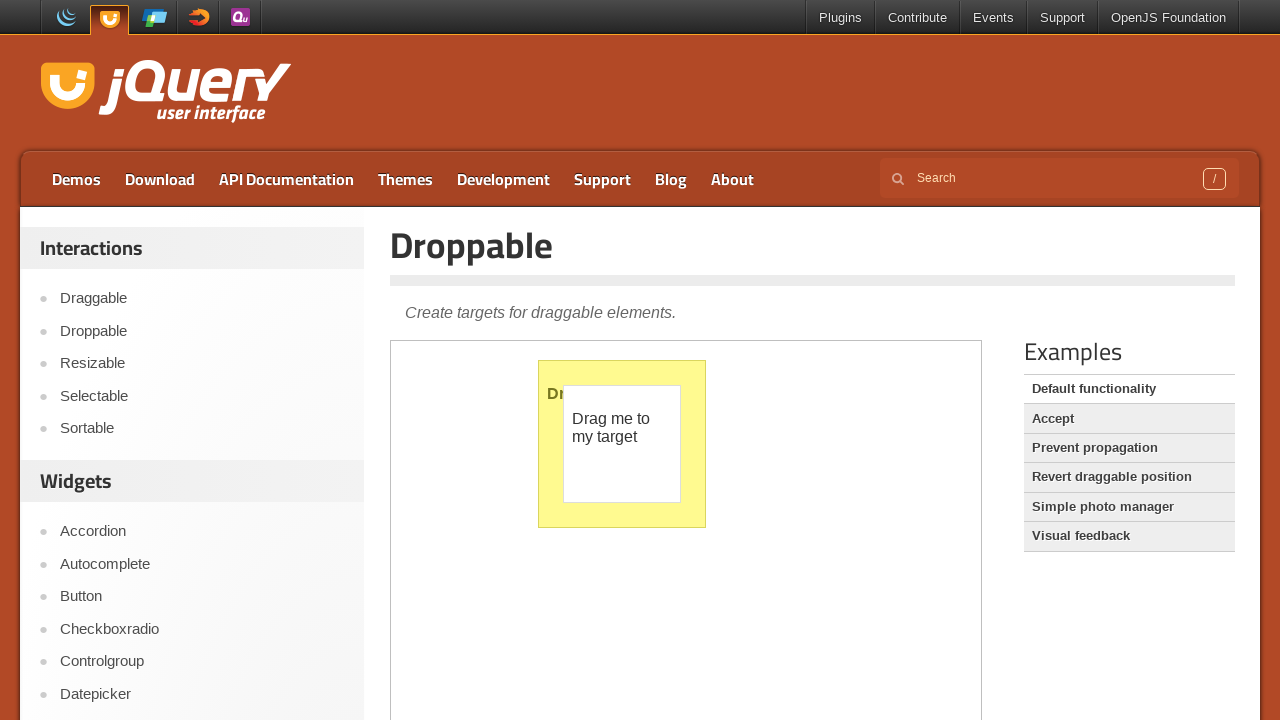